Tests JavaScript confirmation alert handling by clicking a button to trigger the alert, accepting it, and verifying the result message is displayed.

Starting URL: https://training-support.net/webelements/alerts

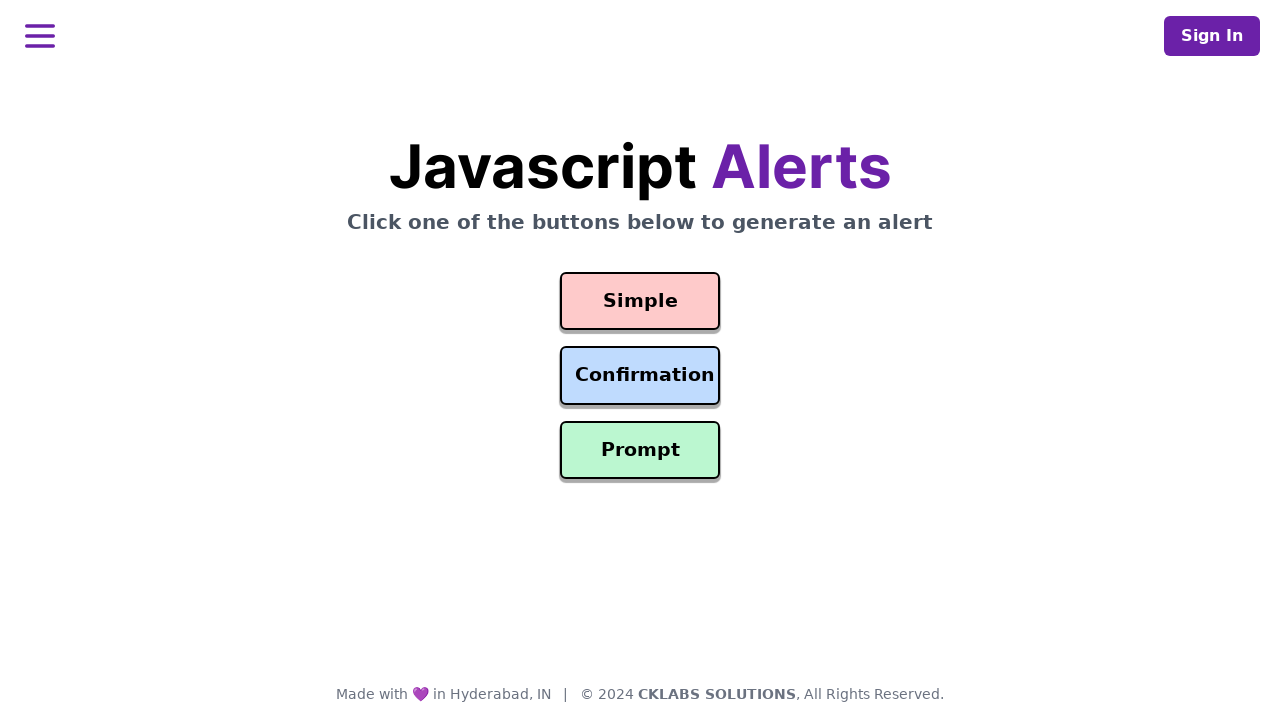

Clicked confirmation button to trigger alert at (640, 376) on #confirmation
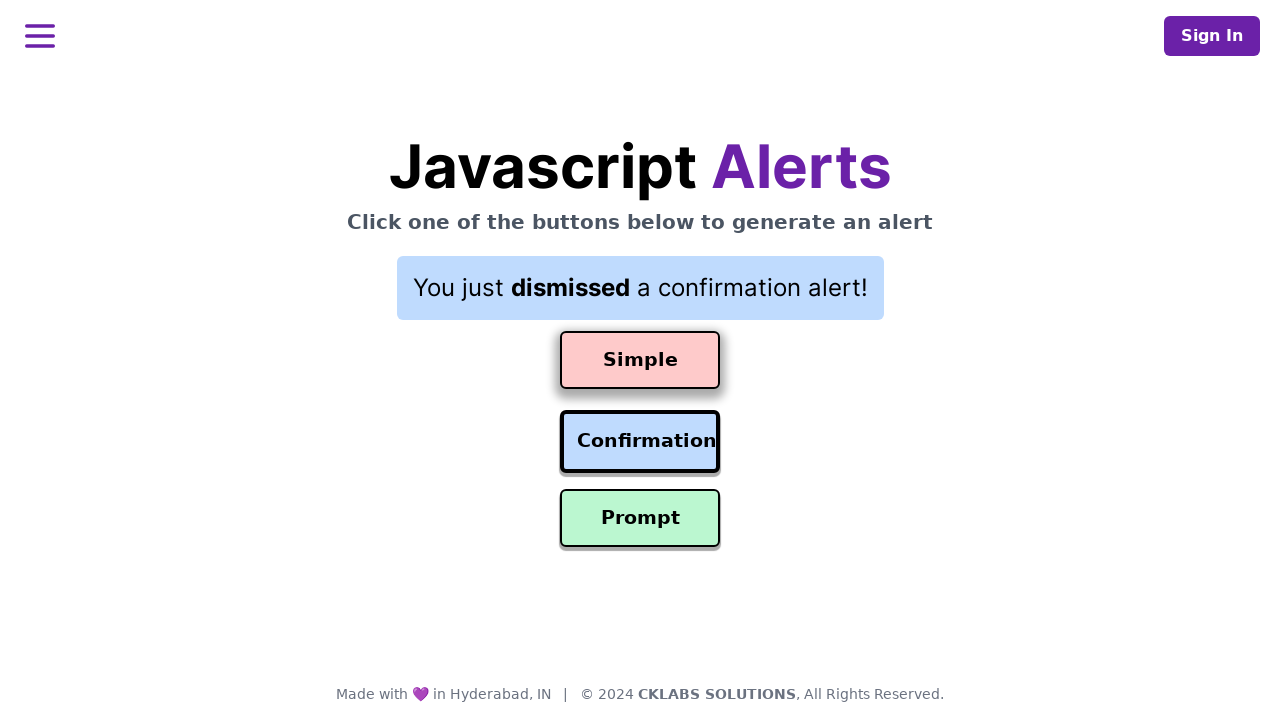

Set up dialog handler to accept confirmation
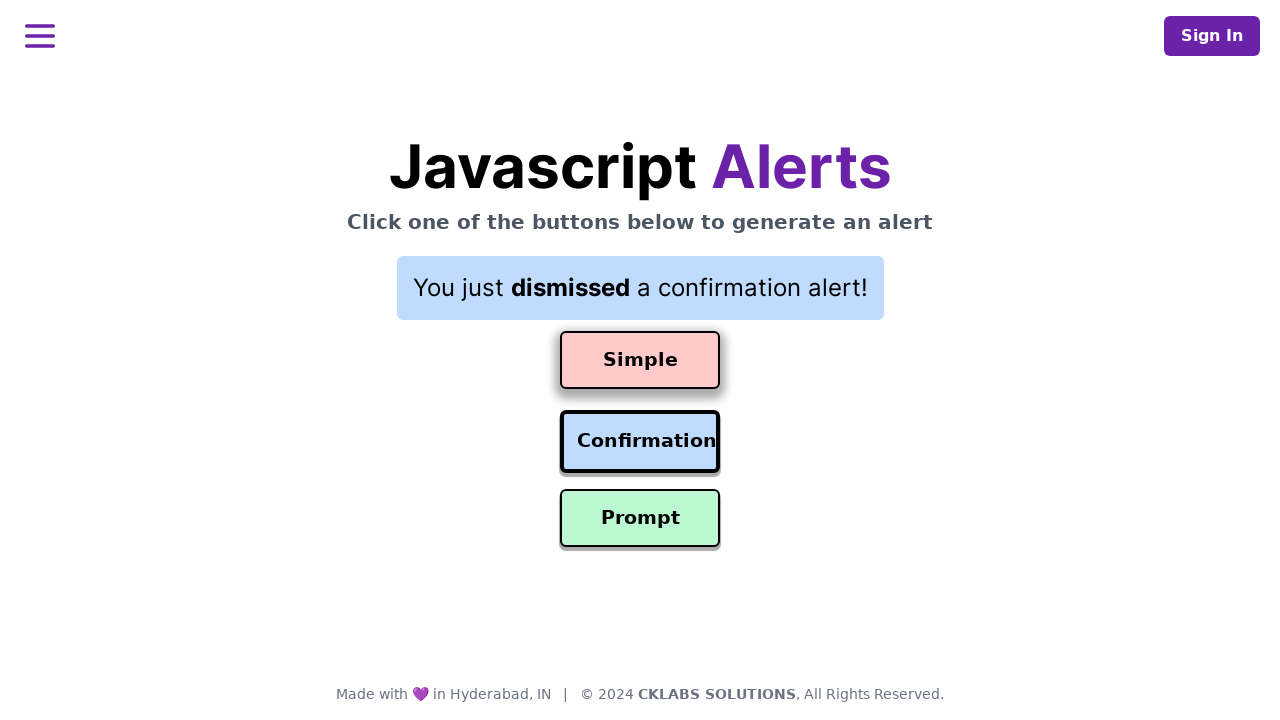

Clicked confirmation button again to trigger dialog with handler at (640, 442) on #confirmation
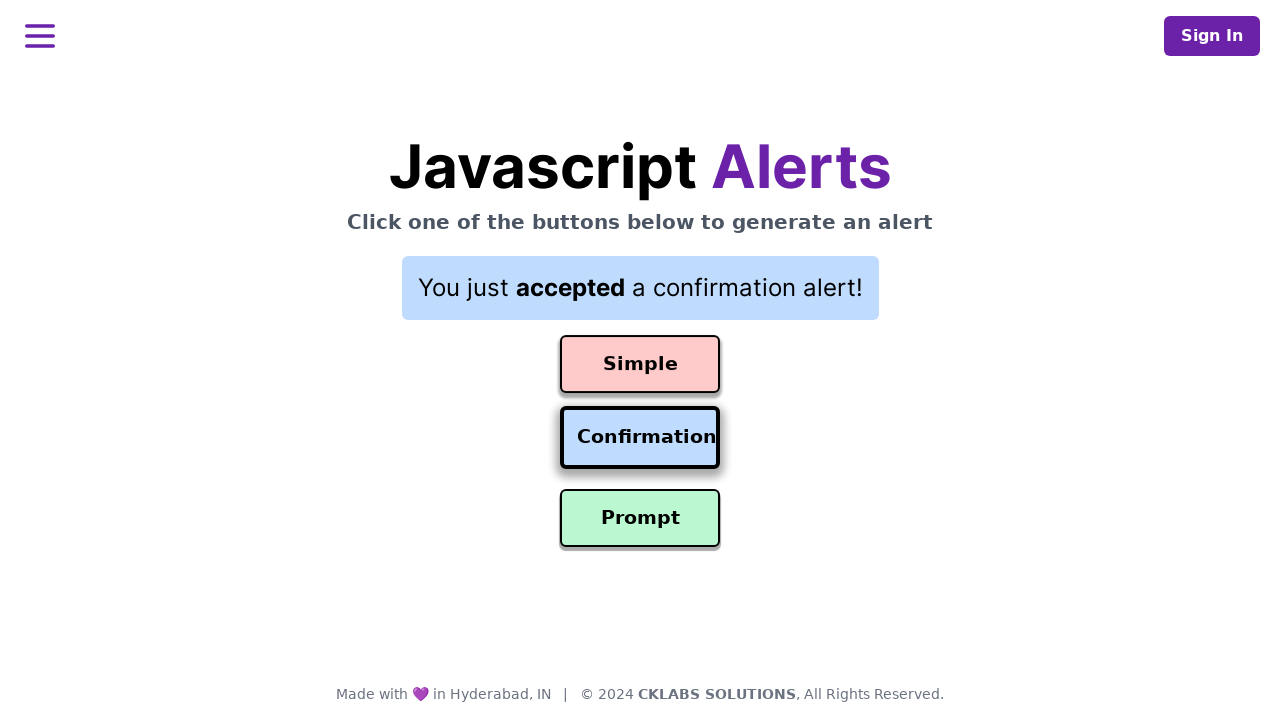

Result element loaded after accepting confirmation
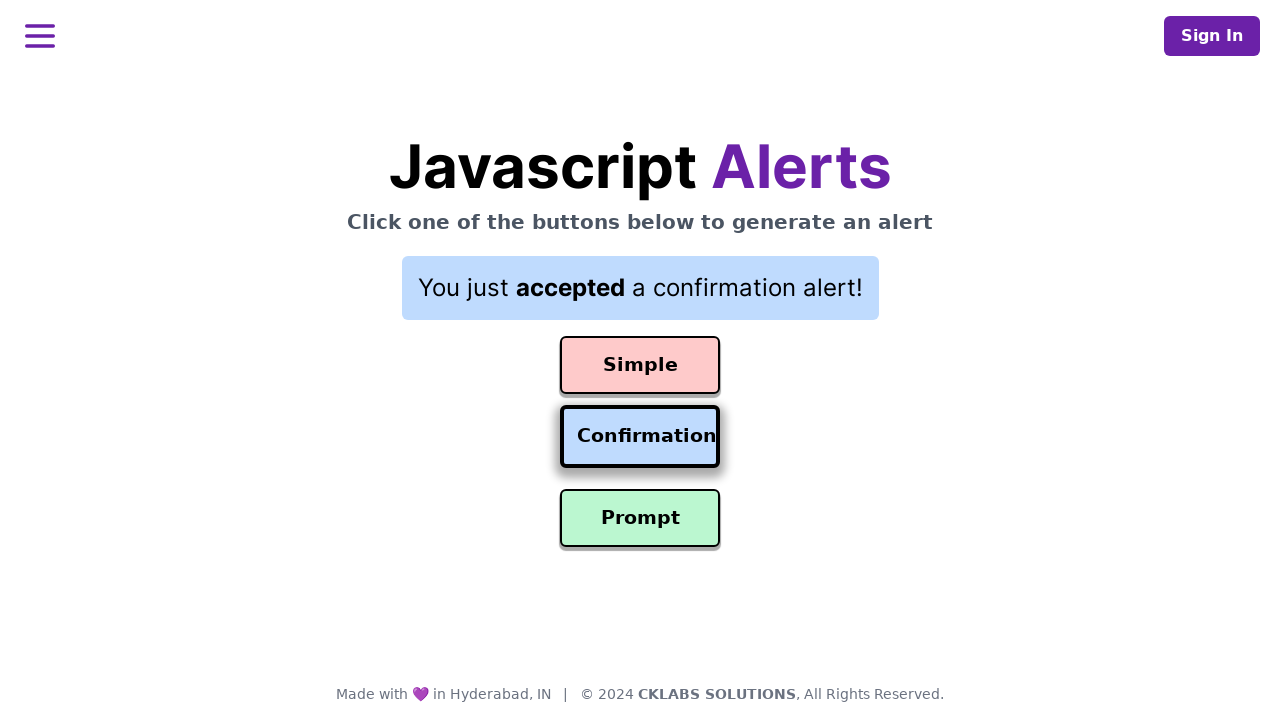

Retrieved result text: You just accepted a confirmation alert!
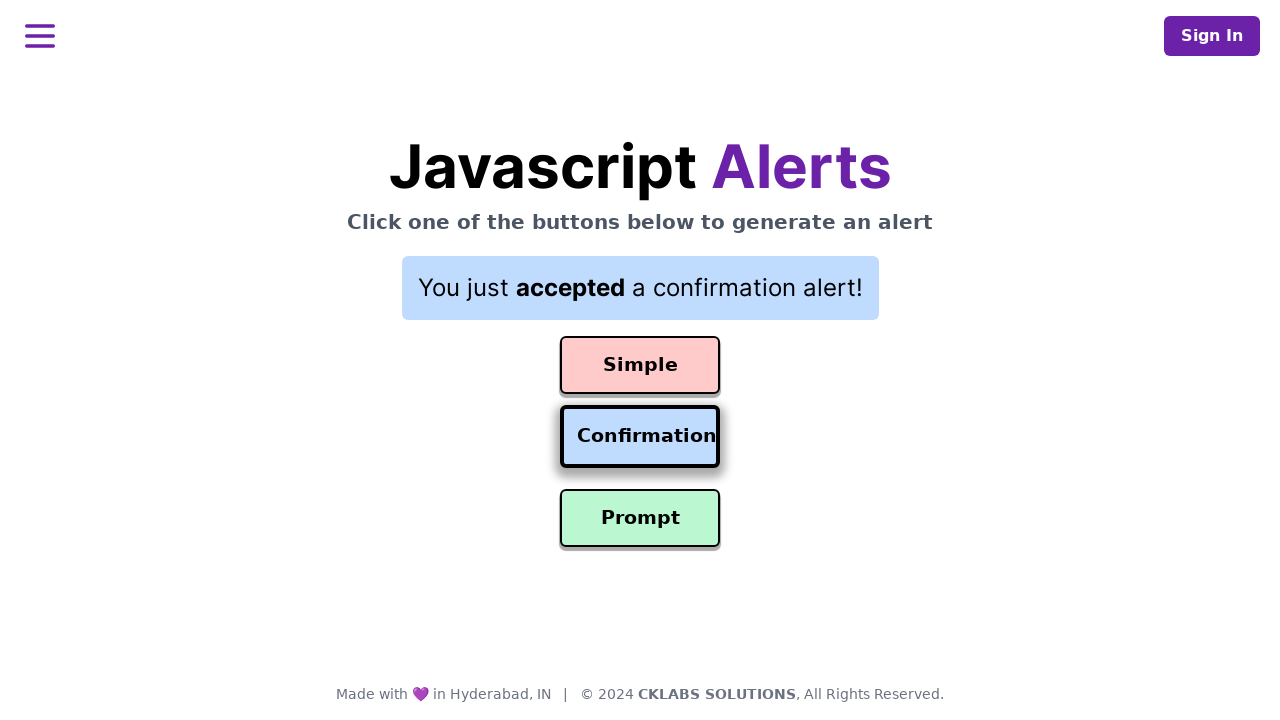

Printed result message
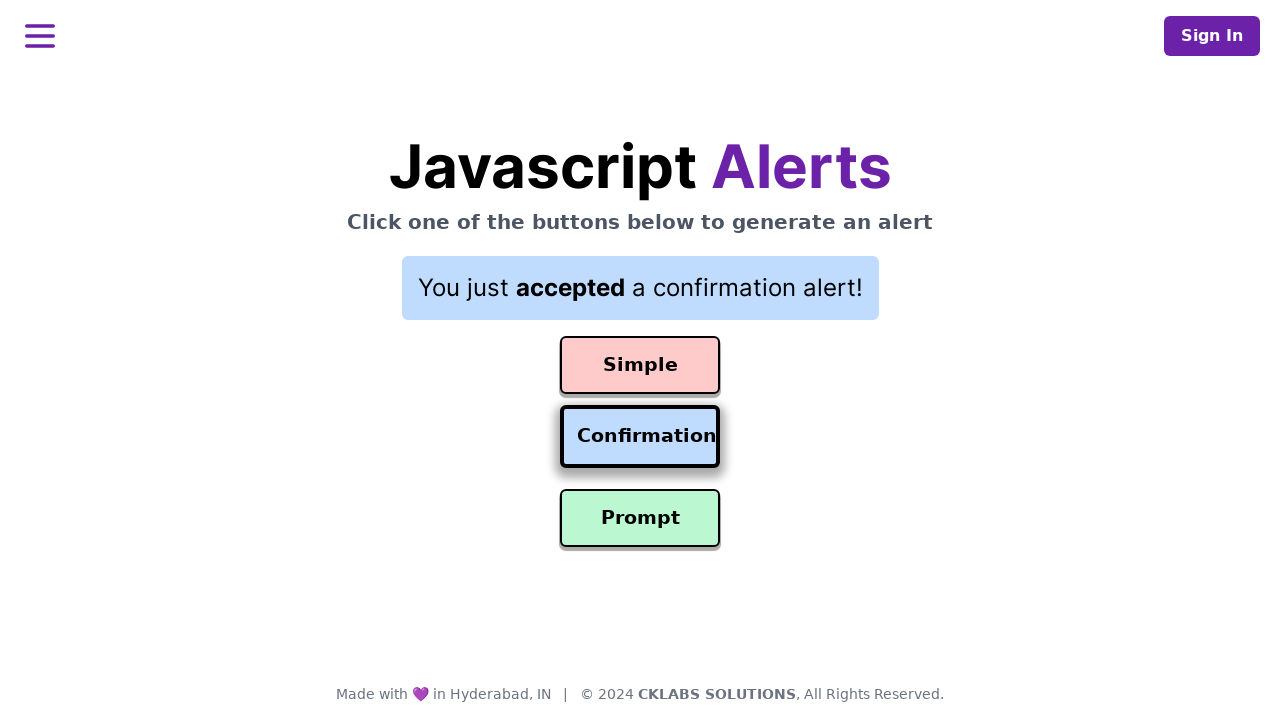

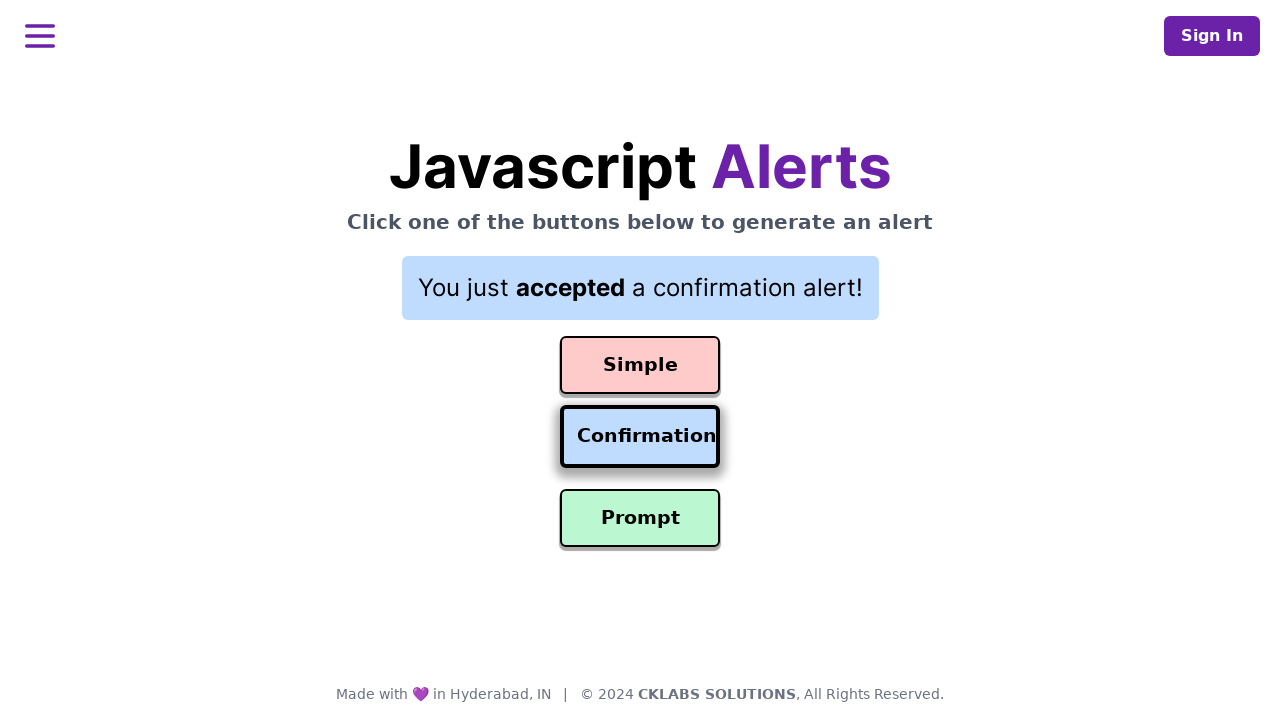